Tests Python.org search functionality by searching for "pycon" and then navigates to the PyCon trademarks page

Starting URL: http://www.python.org

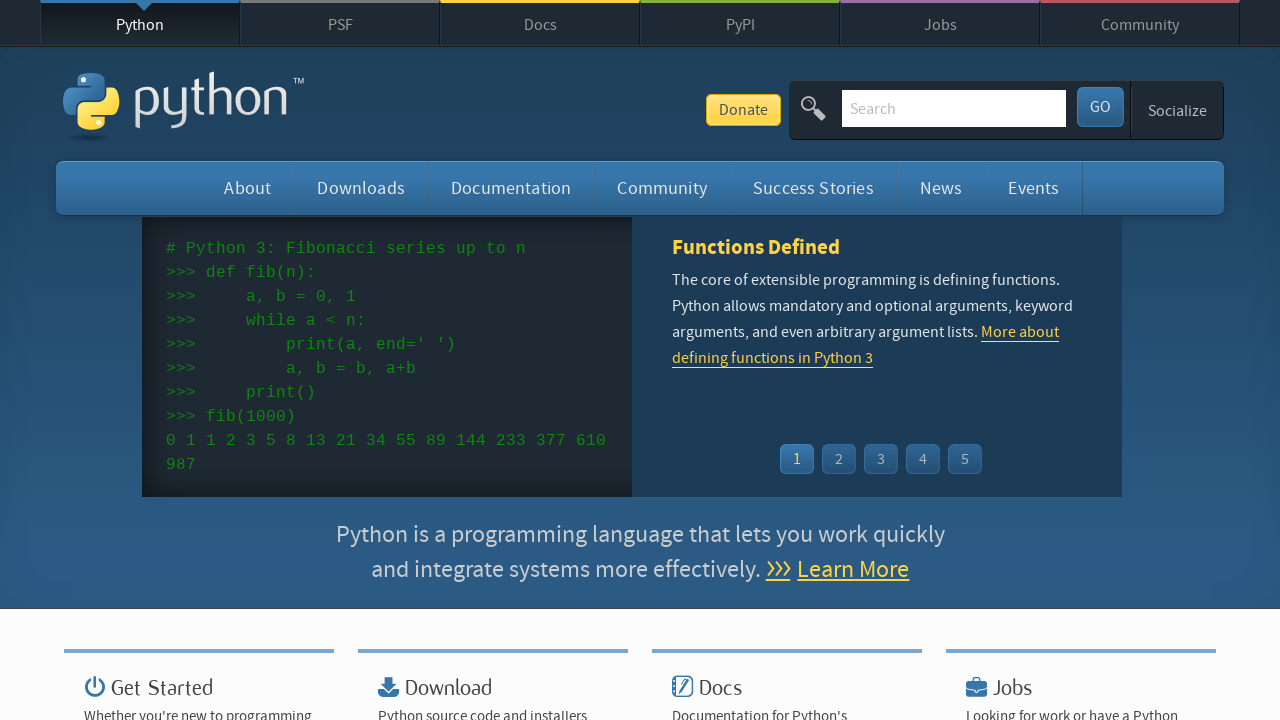

Filled search box with 'pycon' on input[name='q']
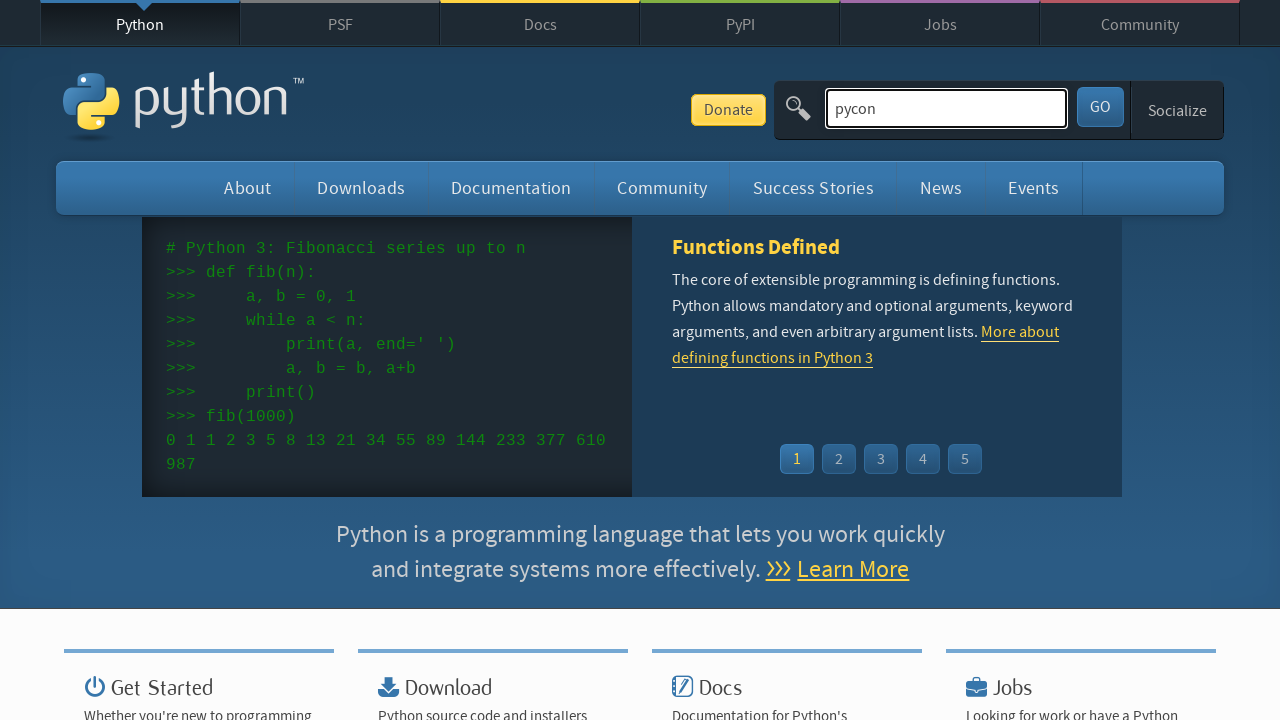

Pressed Enter to submit search for 'pycon' on input[name='q']
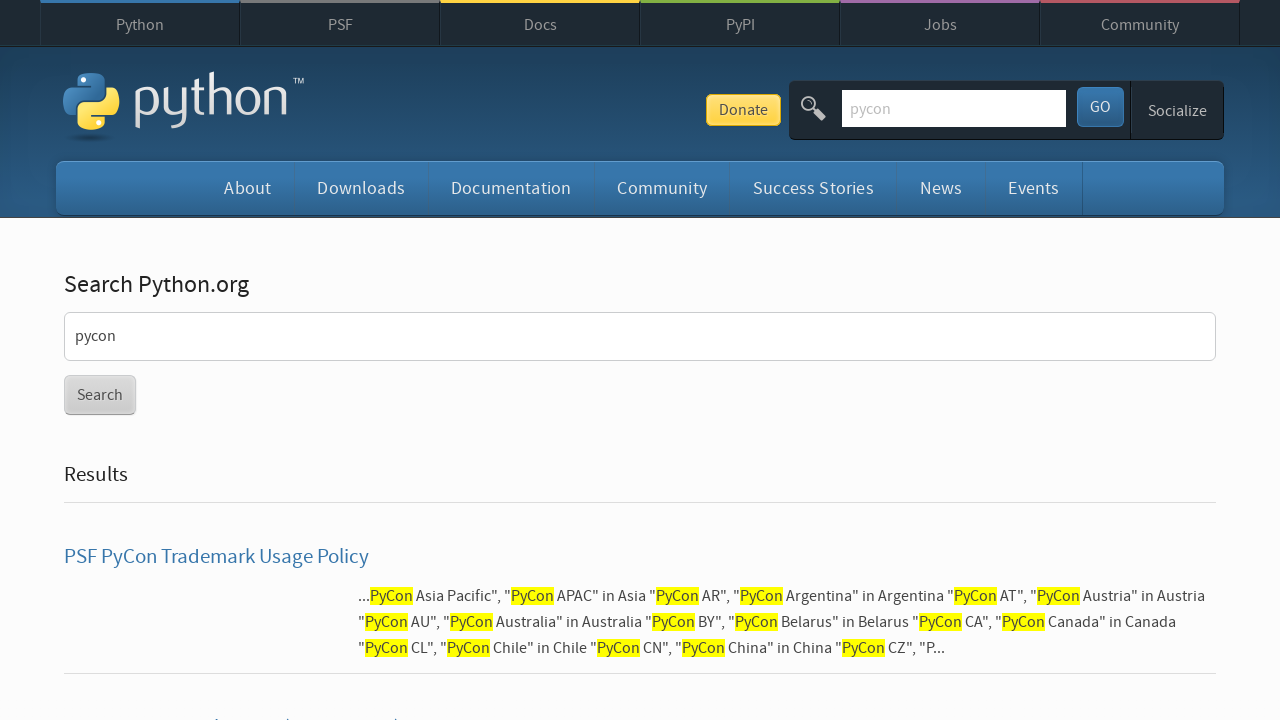

Search results loaded (networkidle)
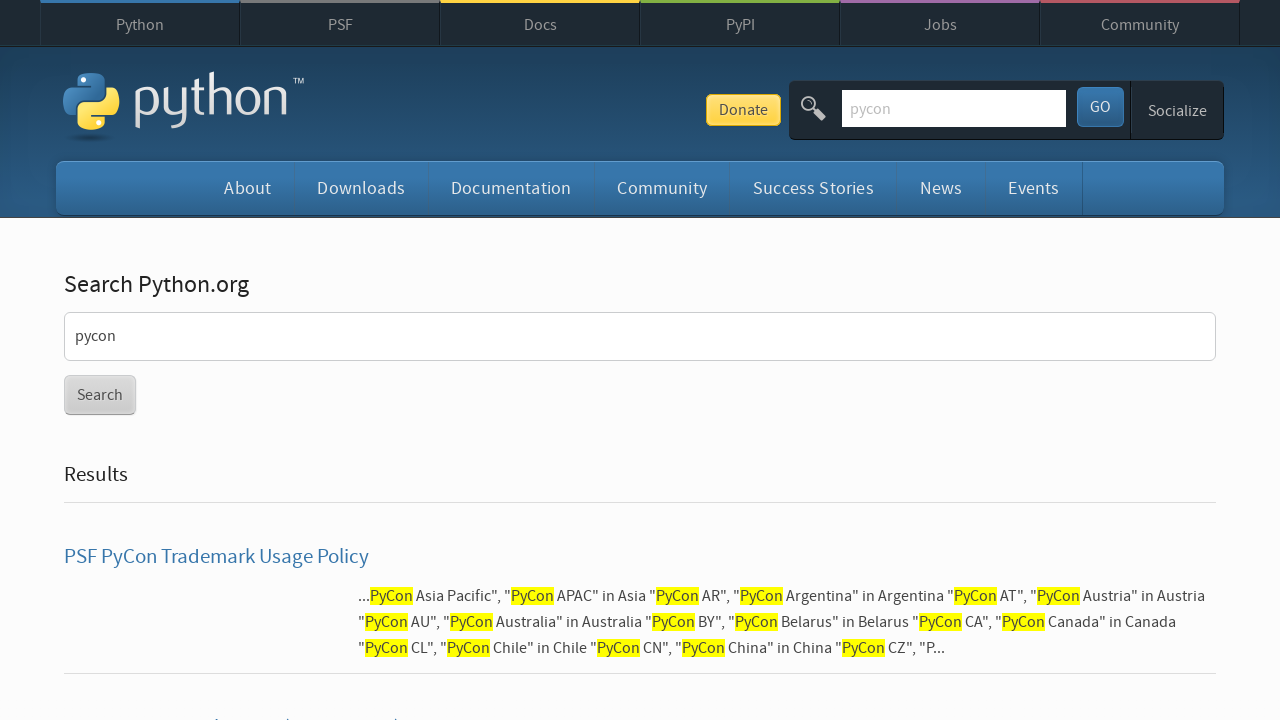

Navigated to PyCon trademarks page
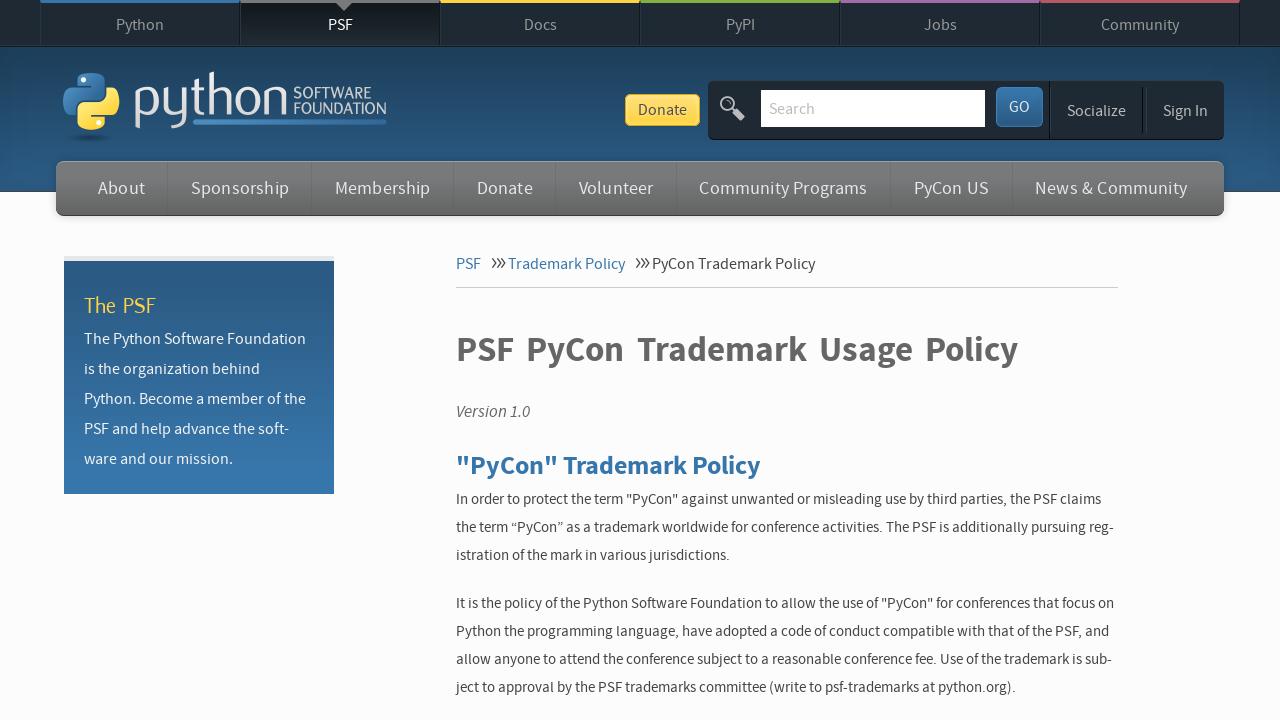

PyCon trademarks page fully loaded
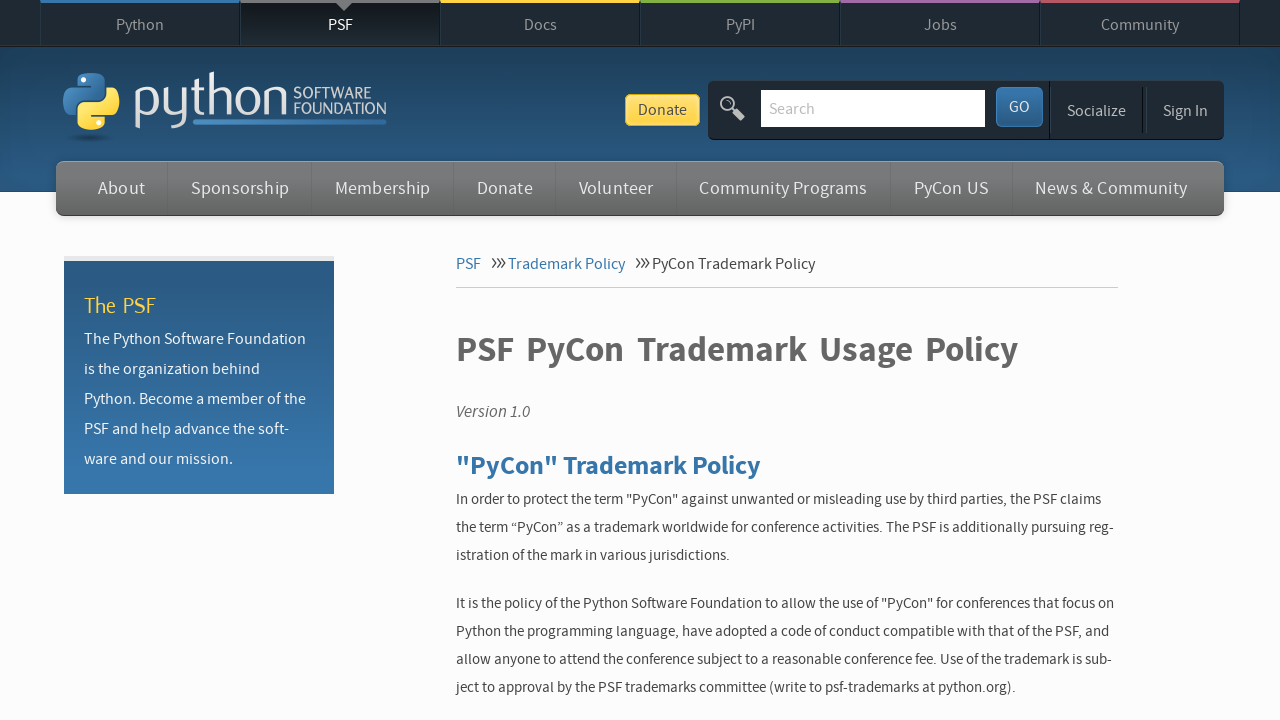

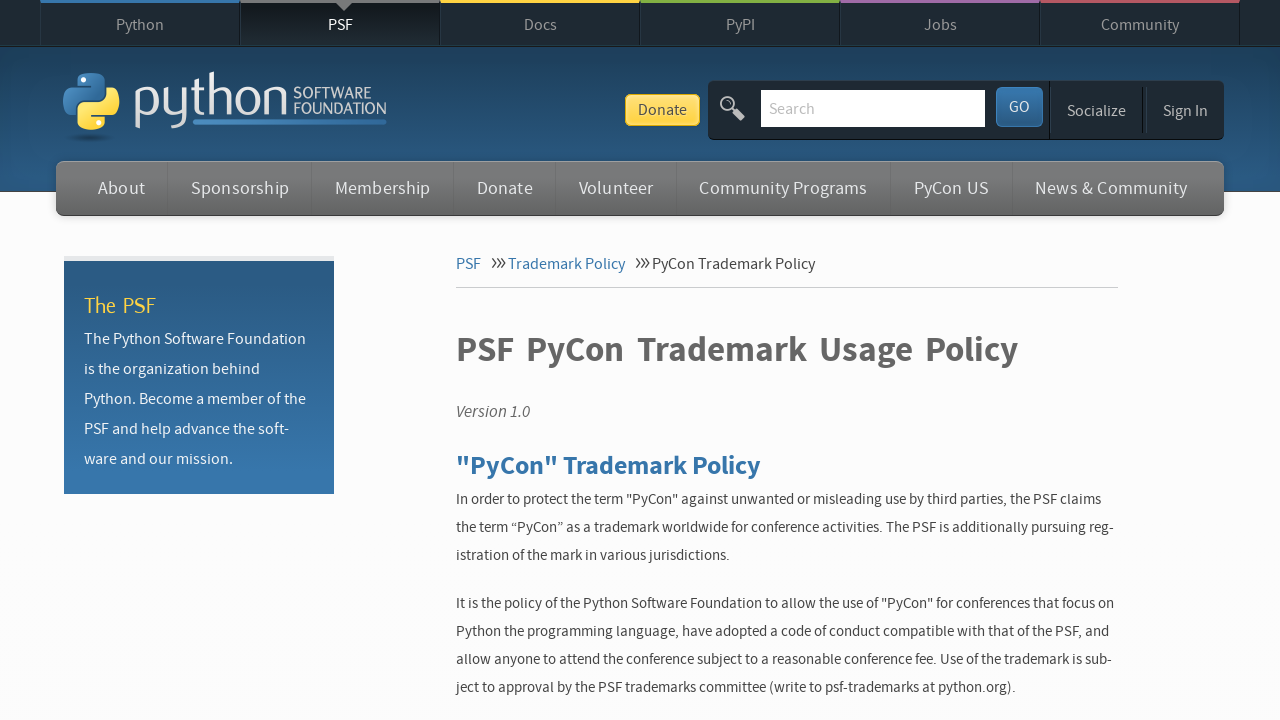